Opens the GeeksforGeeks website and maximizes the browser window

Starting URL: https://www.geeksforgeeks.org/

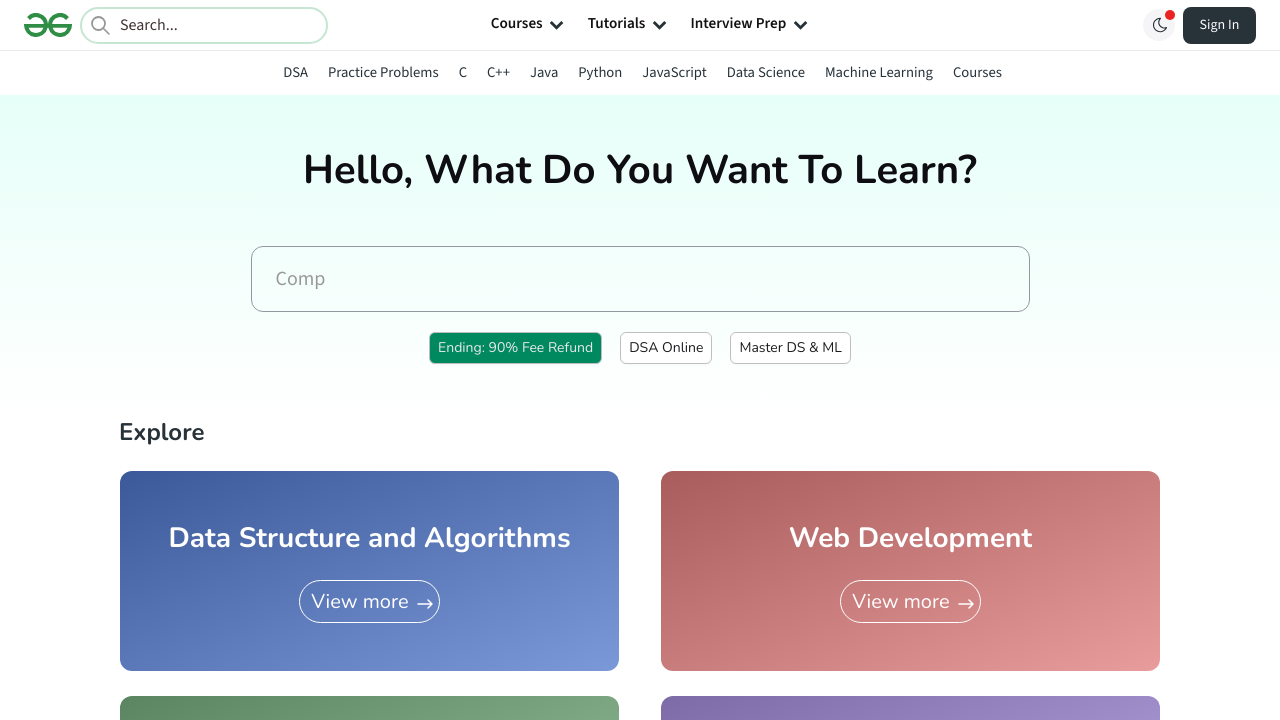

Set viewport size to 1920x1080 to maximize browser window
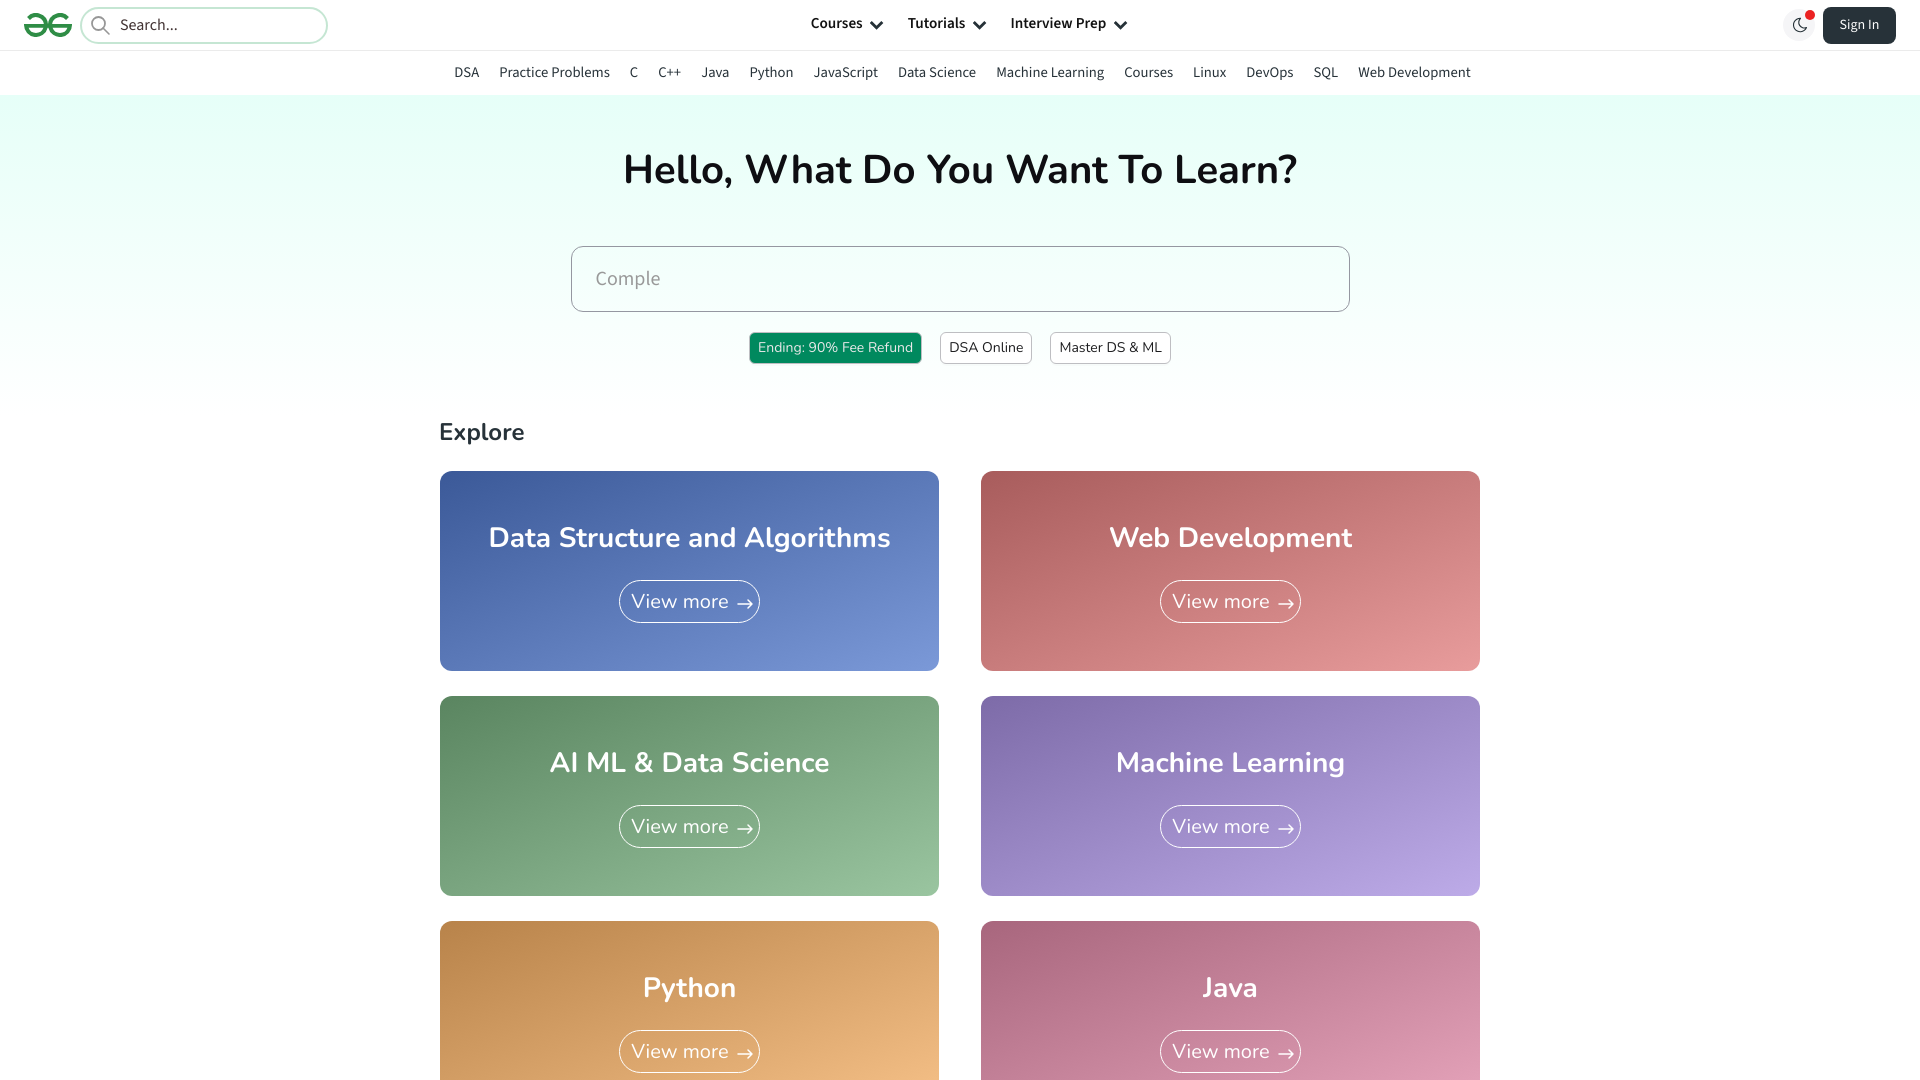

GeeksforGeeks website loaded and DOM content ready
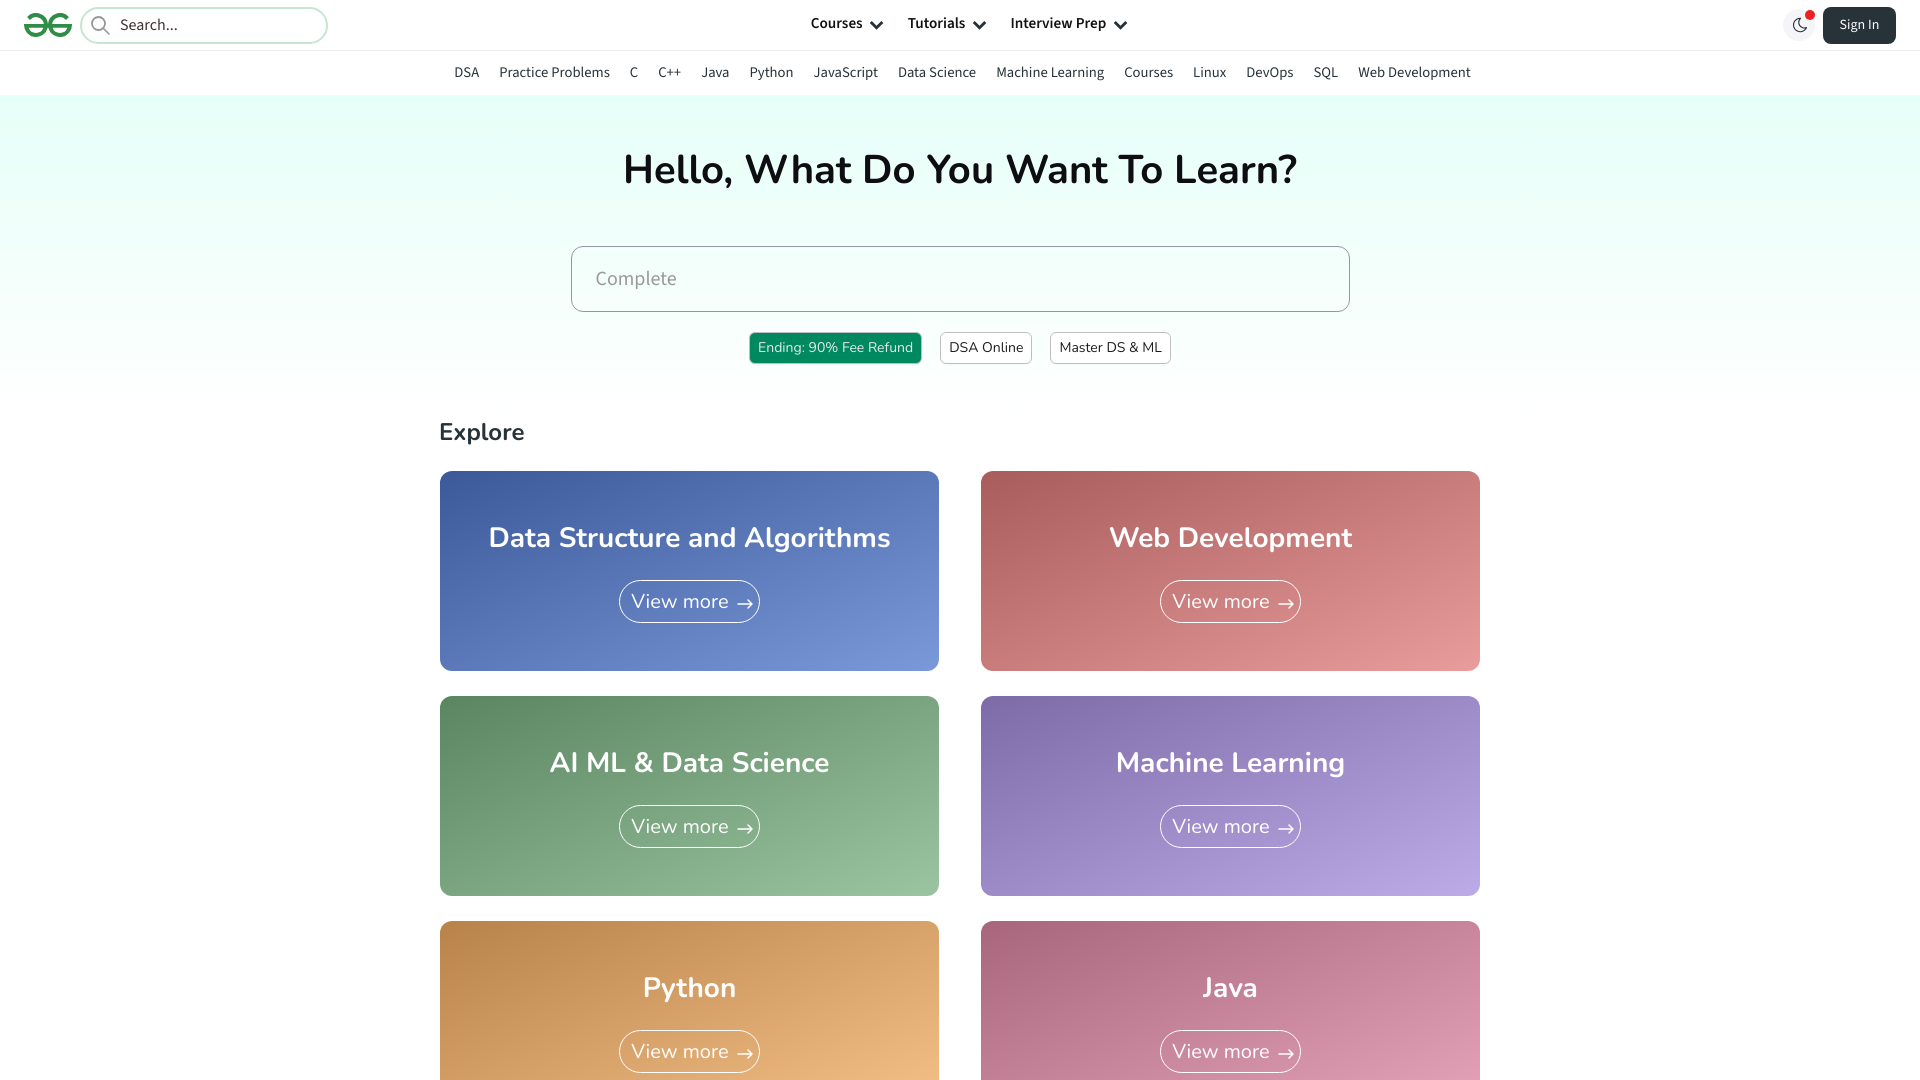

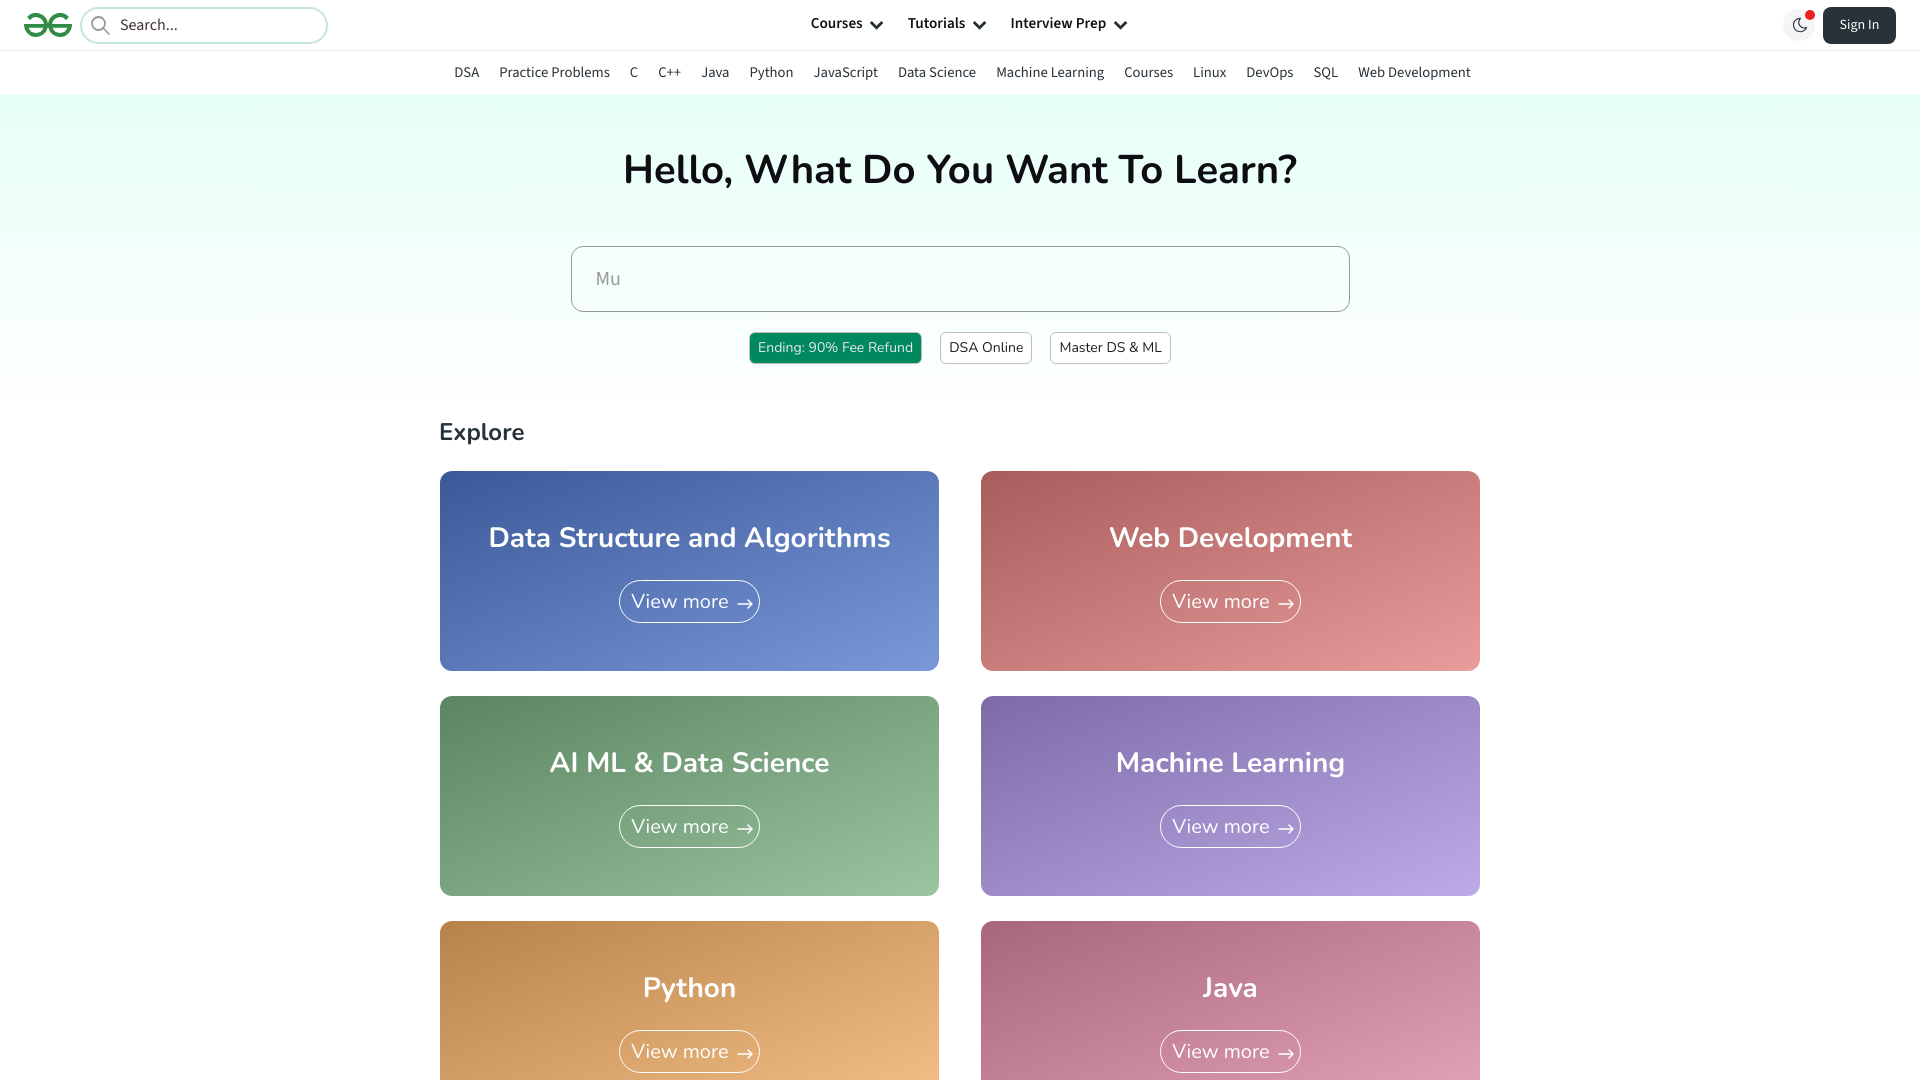